Tests the progress bar widget by clicking the start button to begin progress, waiting briefly, then clicking stop to pause it, and verifying the progress value.

Starting URL: https://demoqa.com/progress-bar

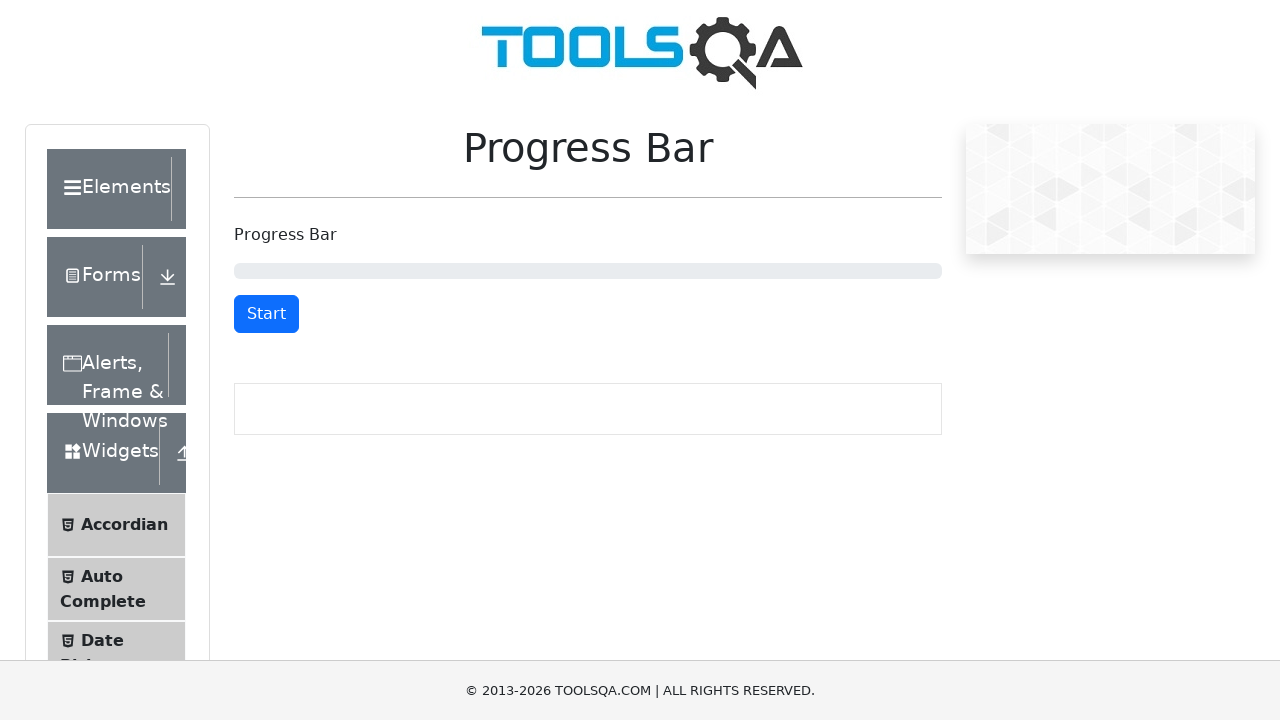

Clicked Start button to begin progress bar at (266, 314) on #startStopButton
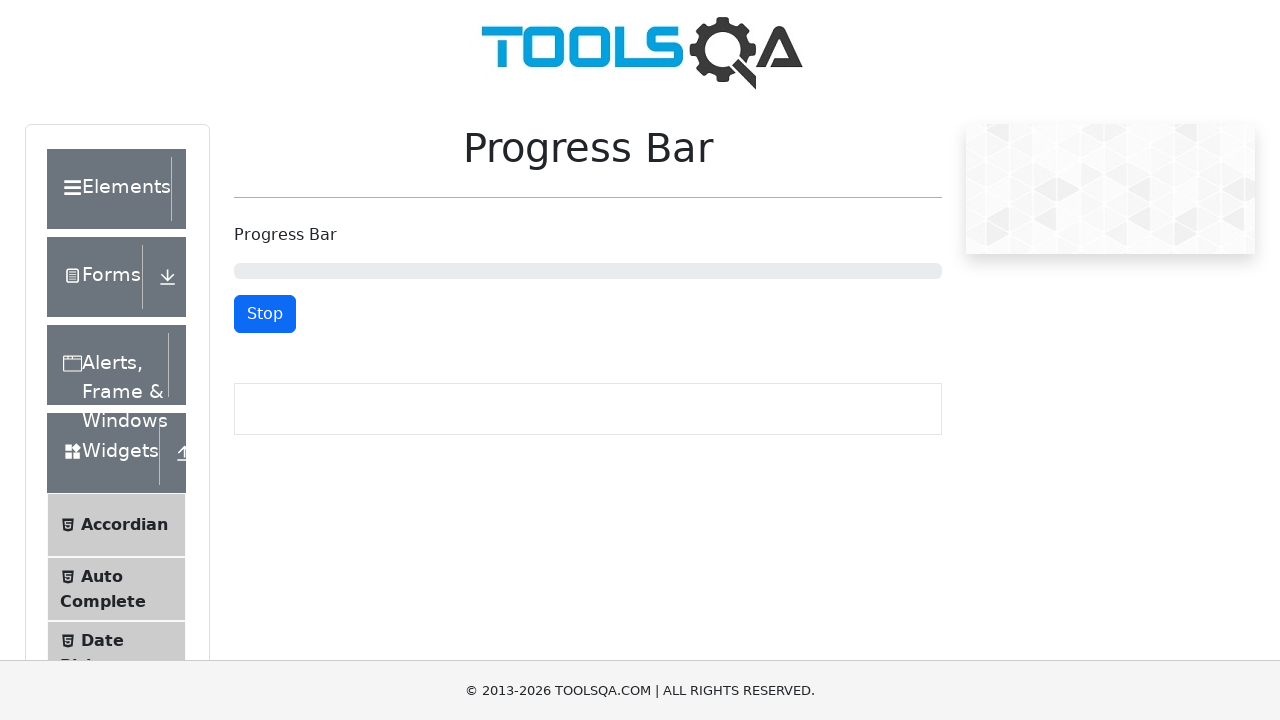

Waited 2 seconds for progress bar to advance
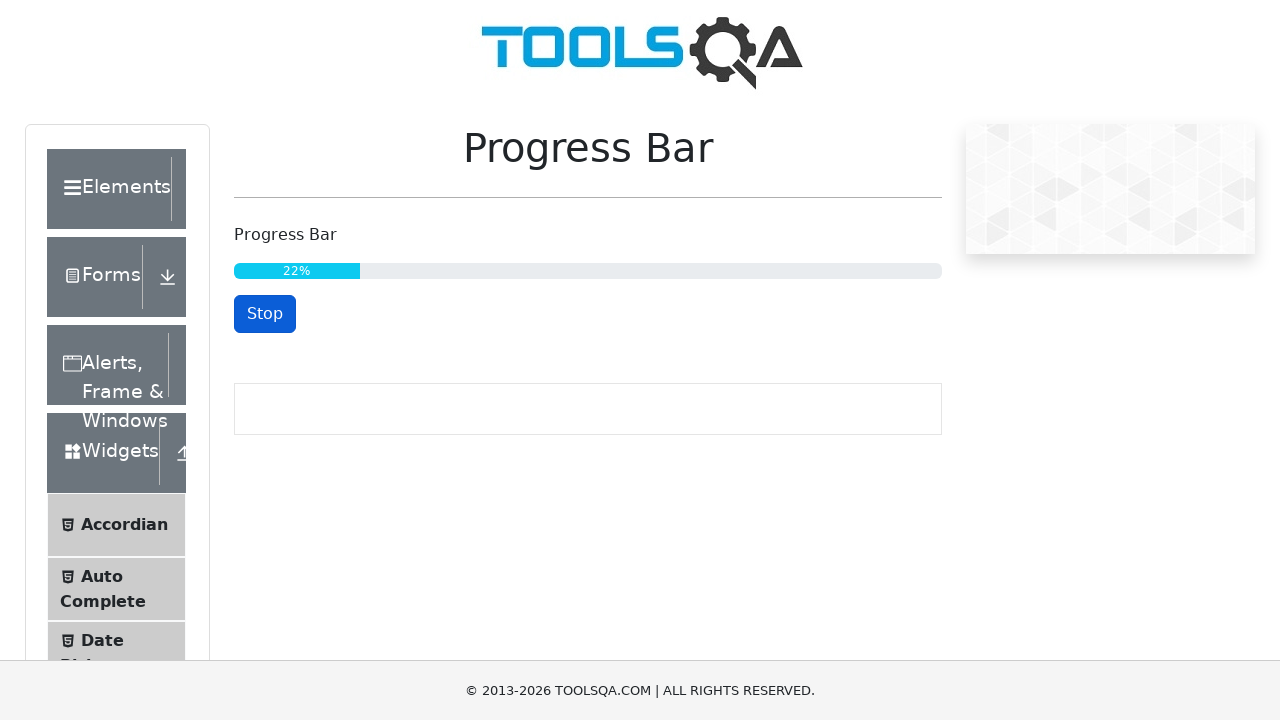

Clicked Stop button to pause progress bar at (265, 314) on #startStopButton
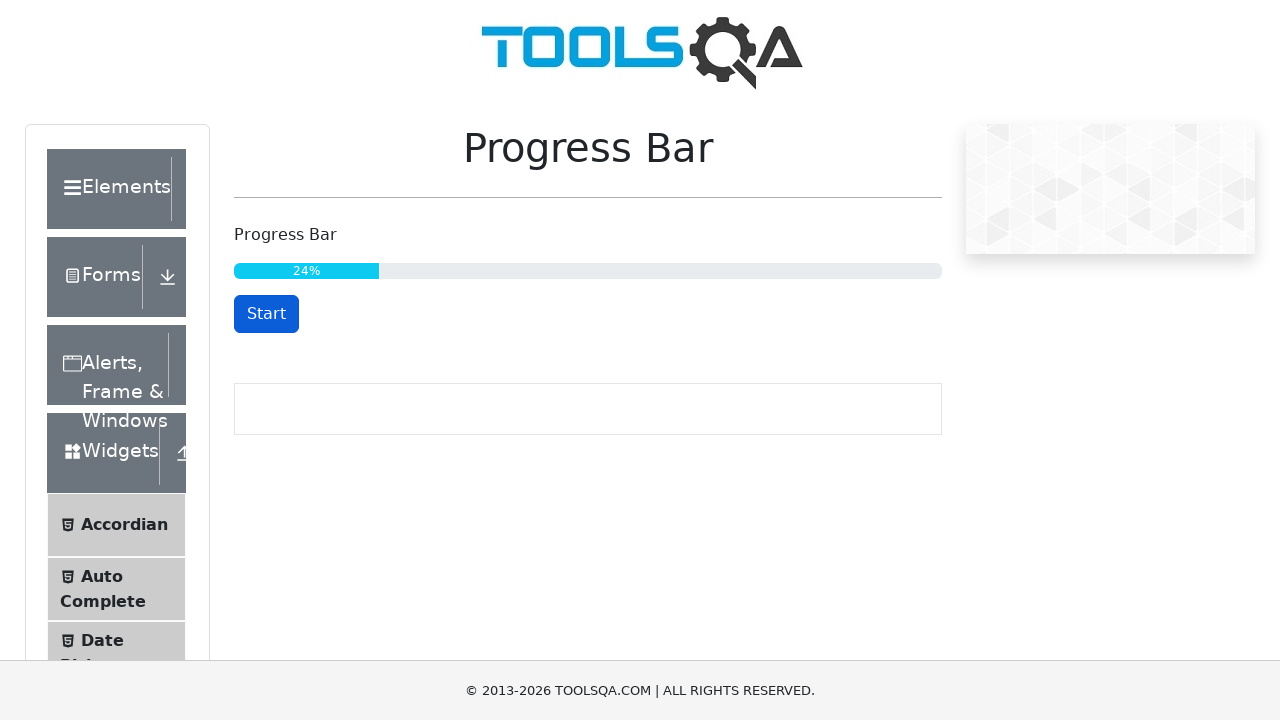

Waited 1 second for progress bar to stabilize
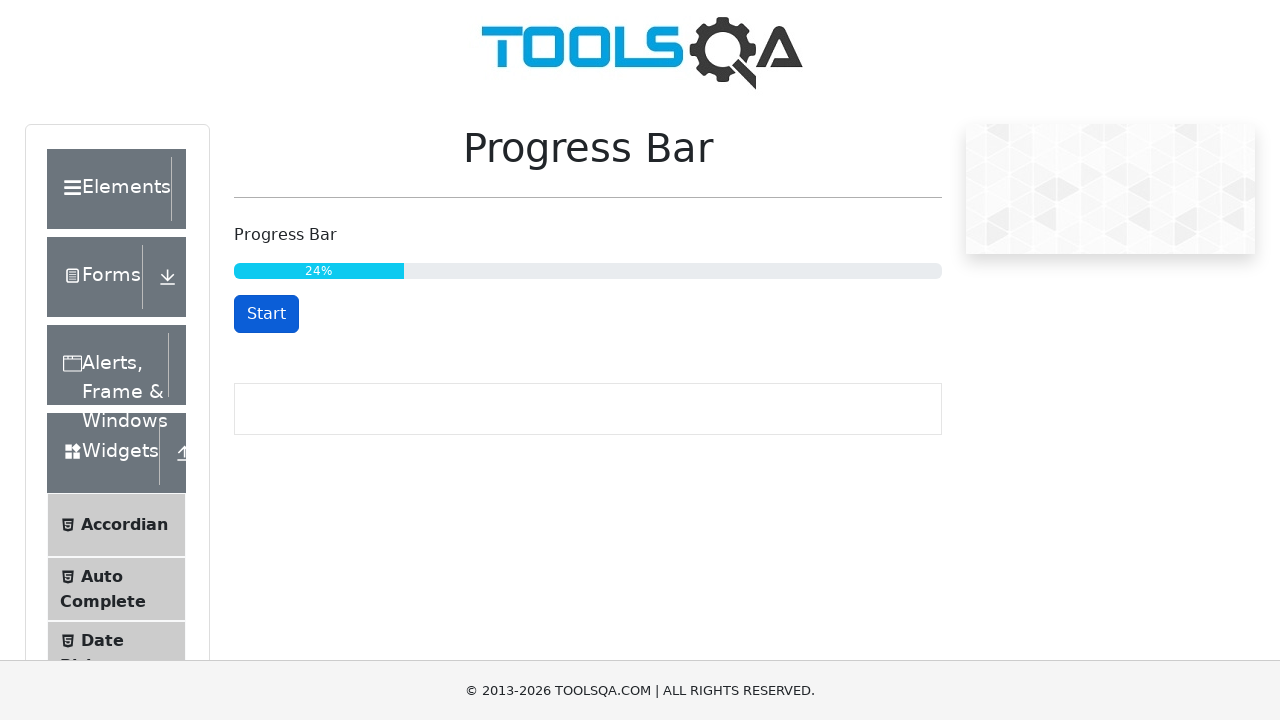

Located progress bar element
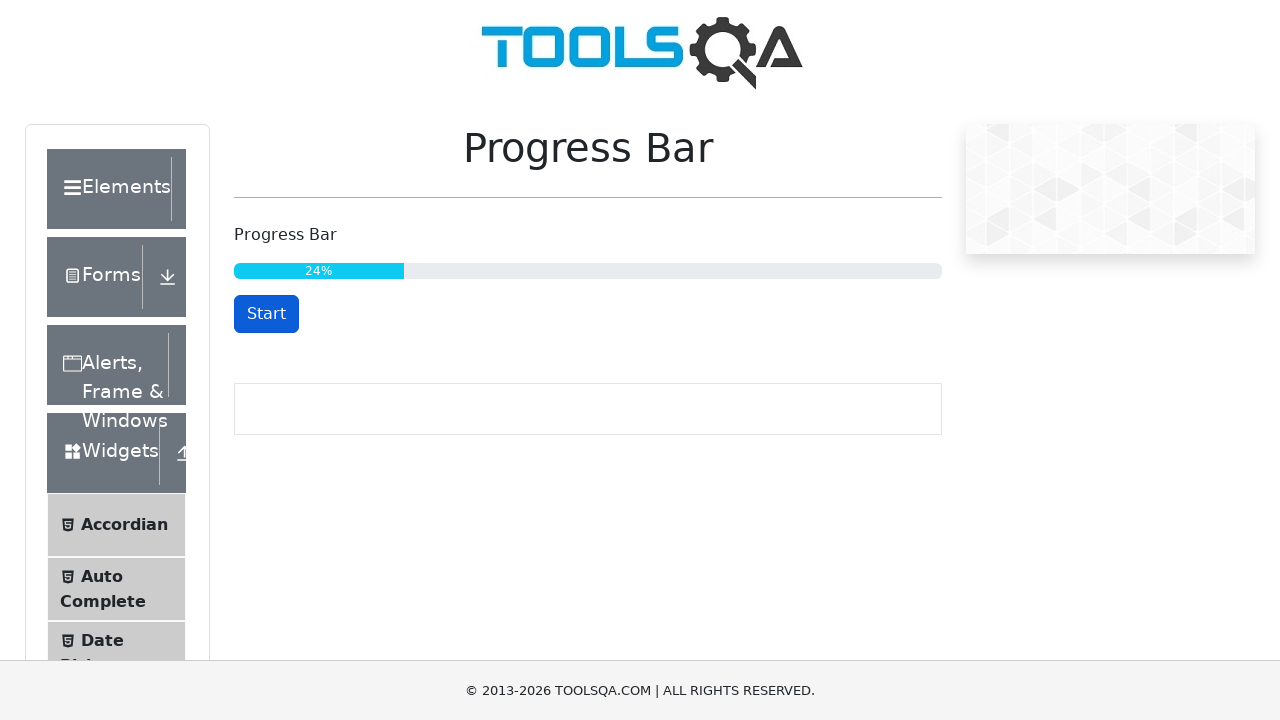

Progress bar is visible
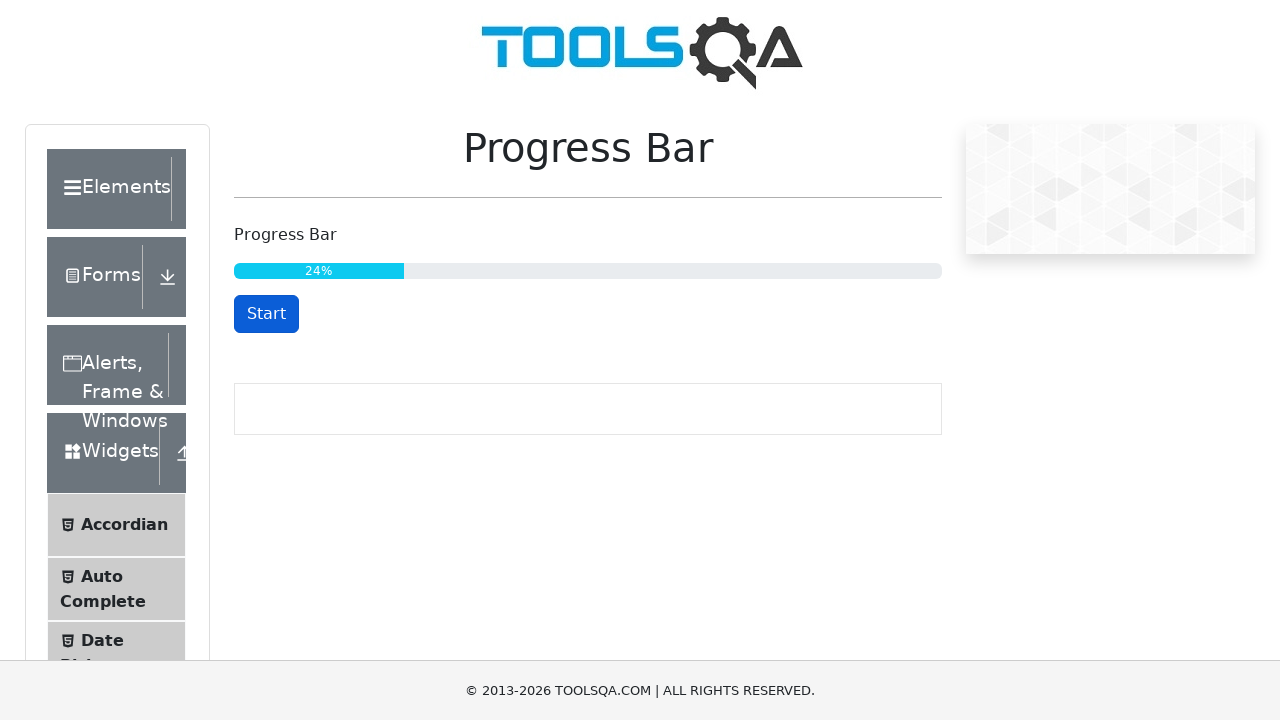

Retrieved progress value: 24
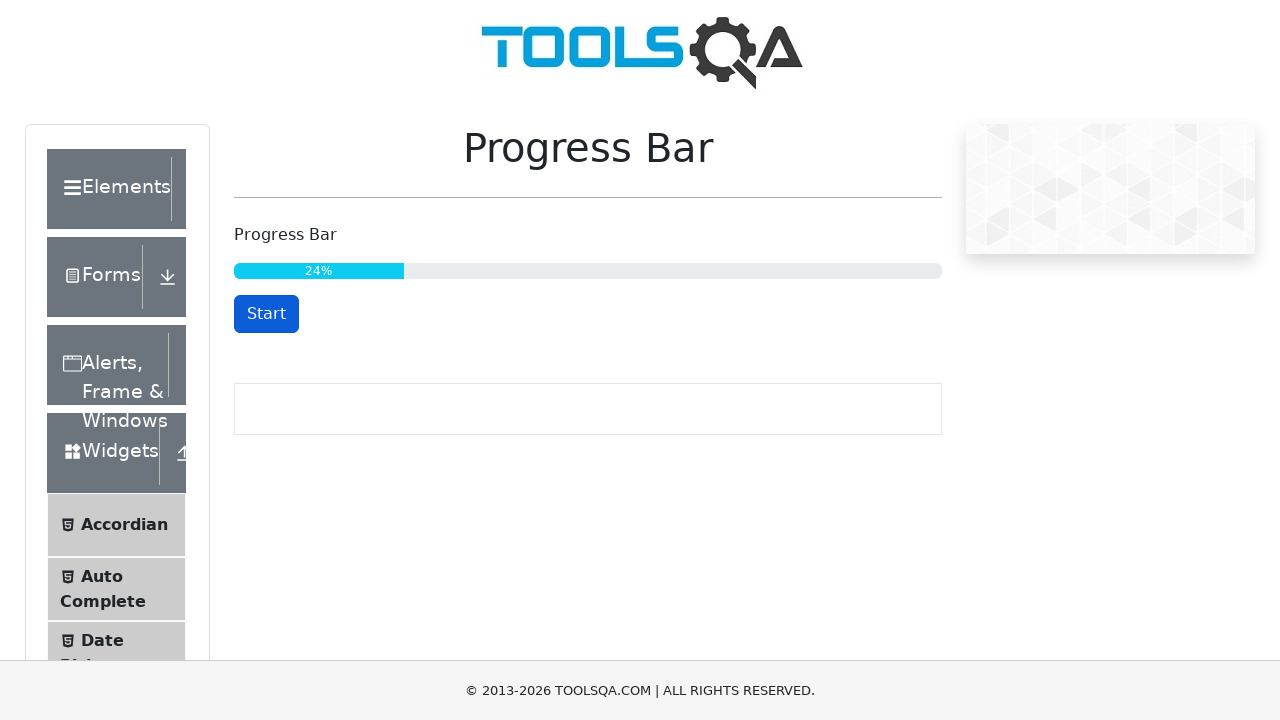

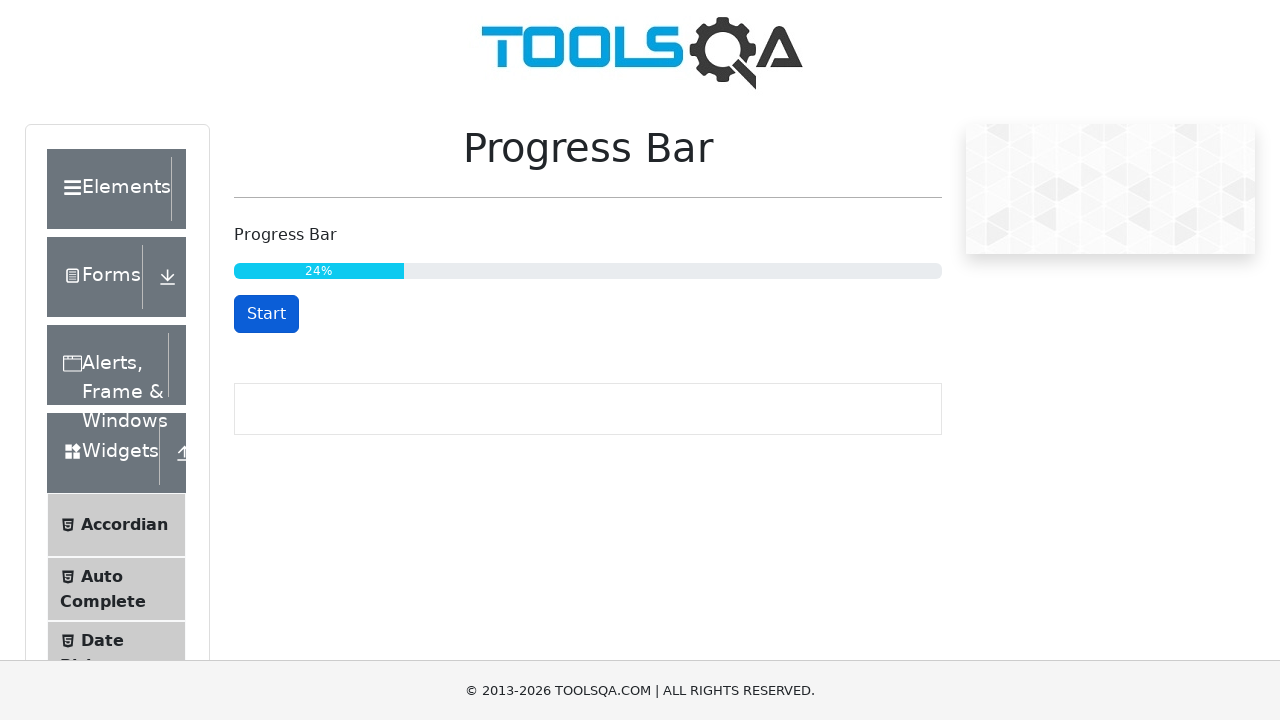